Tests drag and drop functionality within an iframe on the jQuery UI demo page by dragging a source element onto a target drop zone

Starting URL: https://jqueryui.com/droppable/

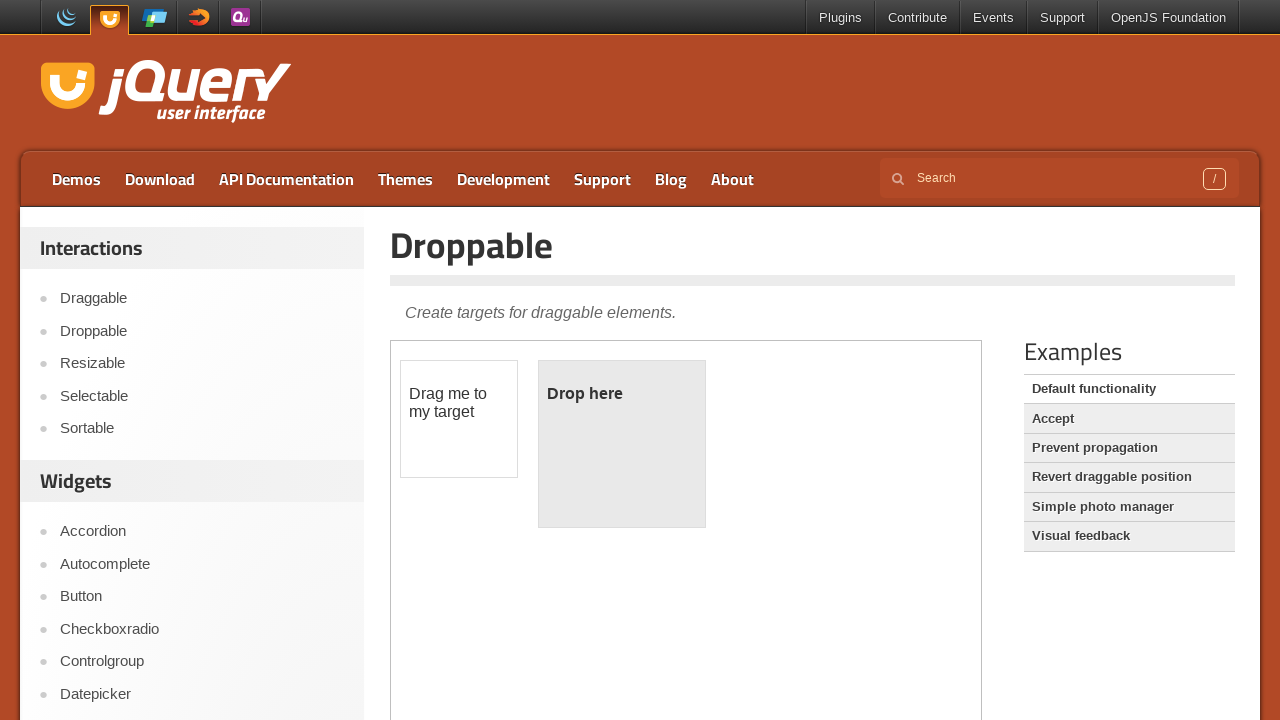

Navigated to jQuery UI droppable demo page
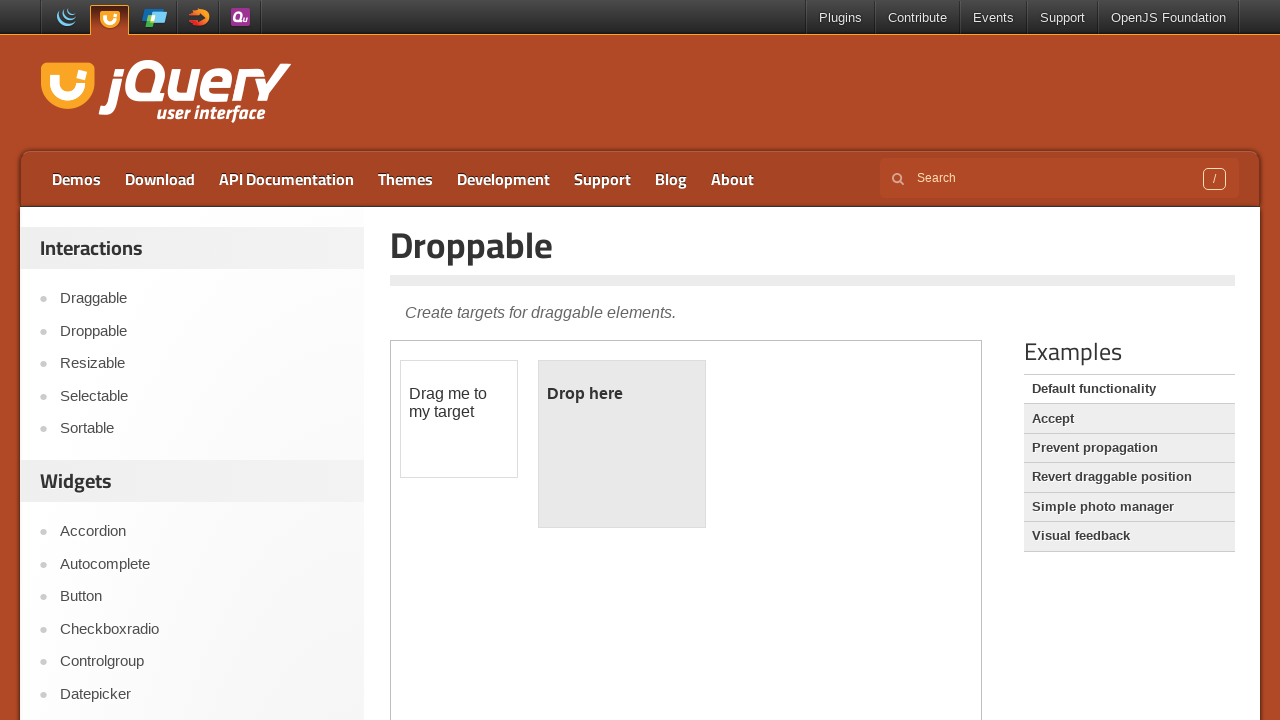

Located iframe containing drag and drop demo
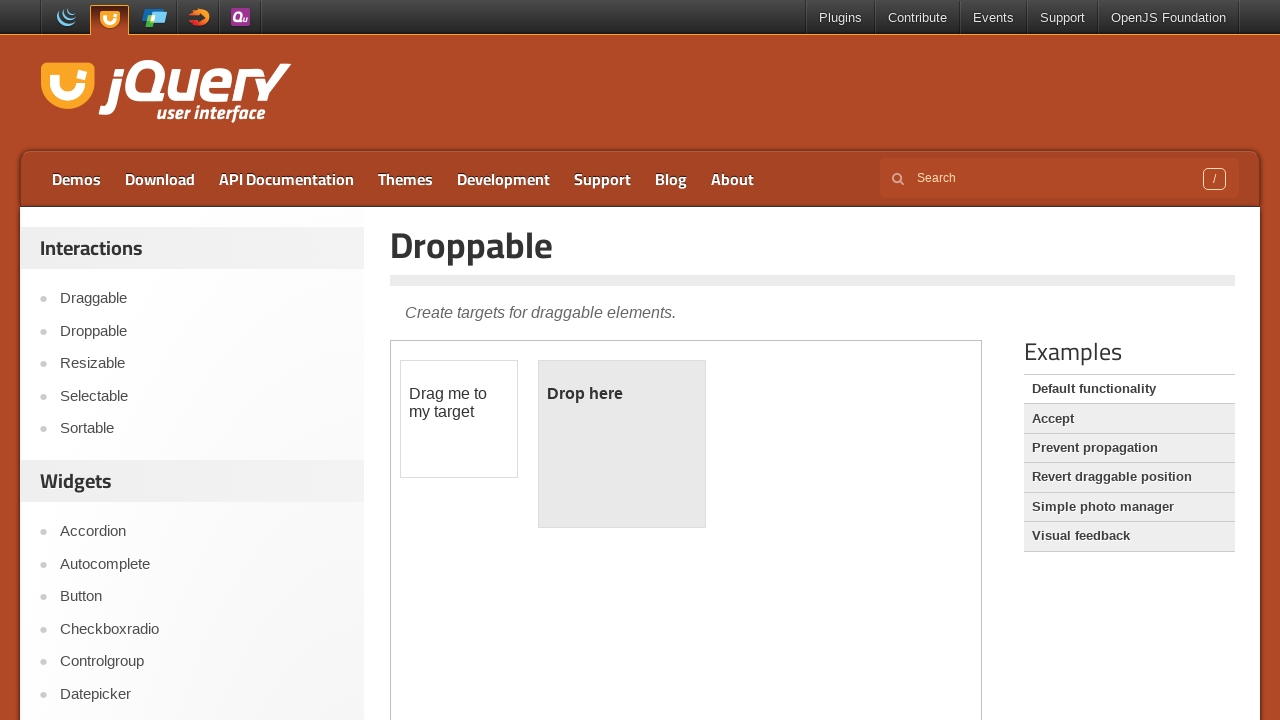

Located draggable source element within iframe
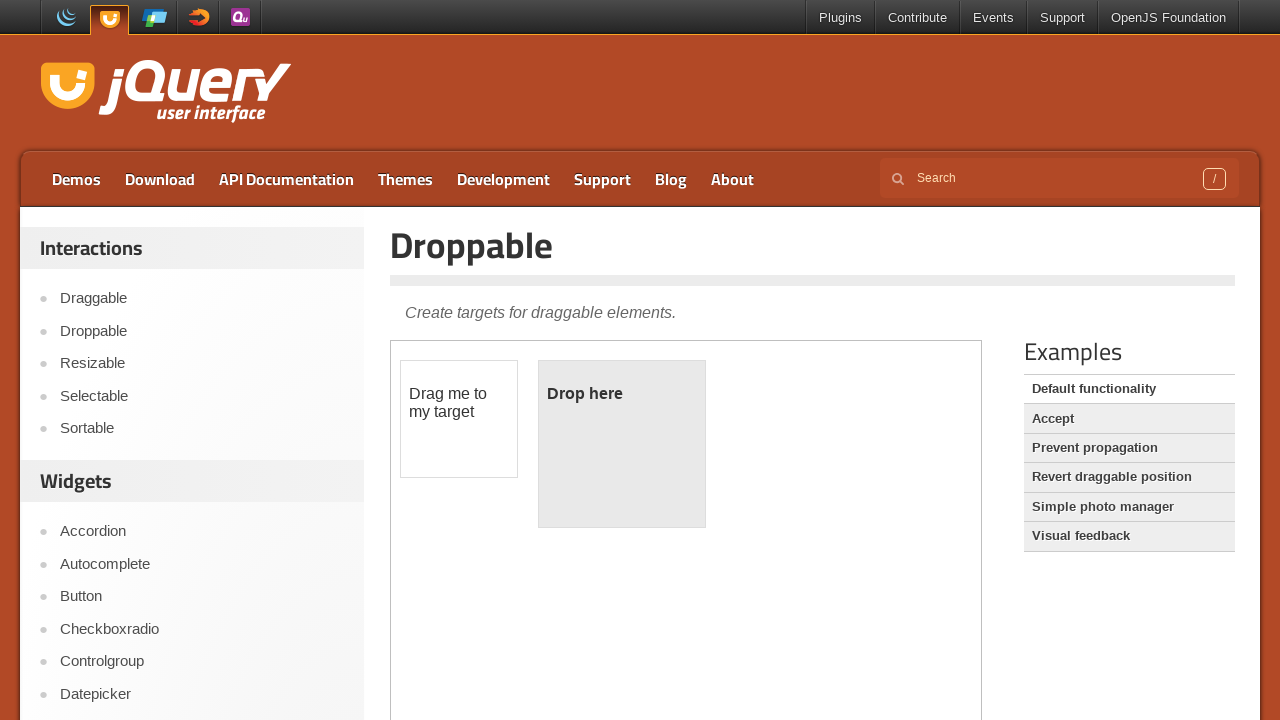

Located droppable target element within iframe
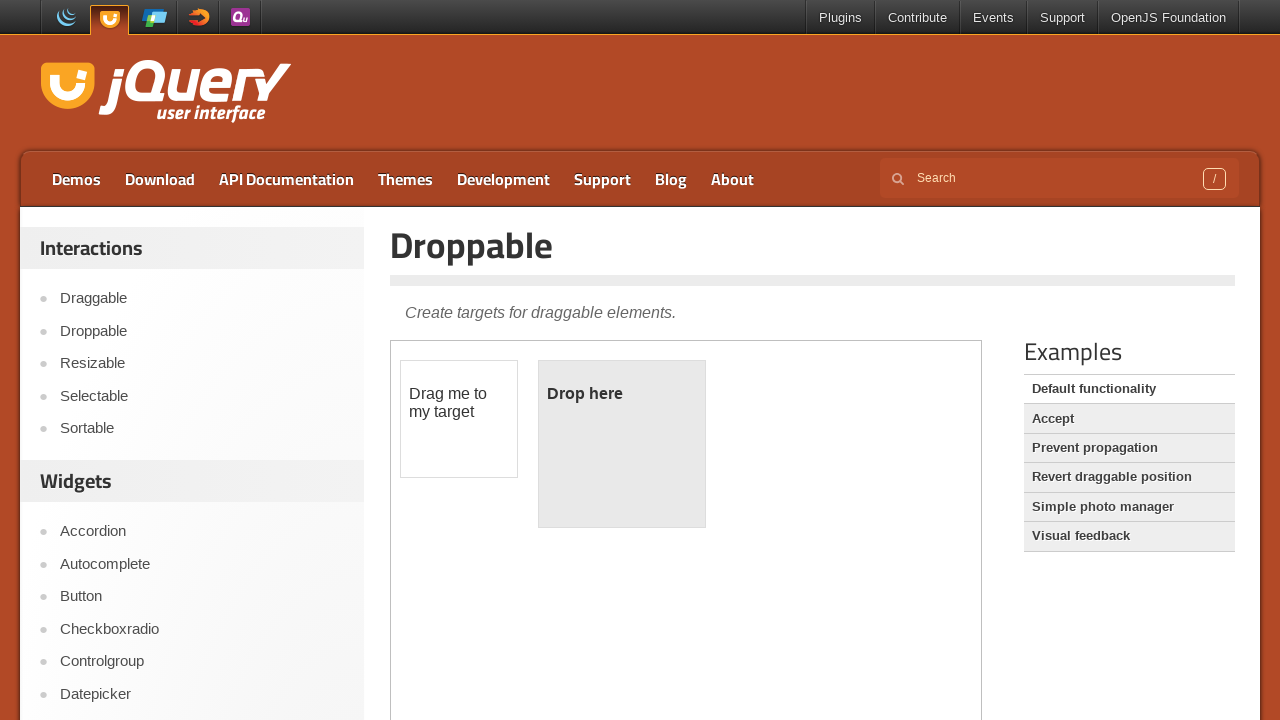

Dragged source element onto target drop zone at (622, 444)
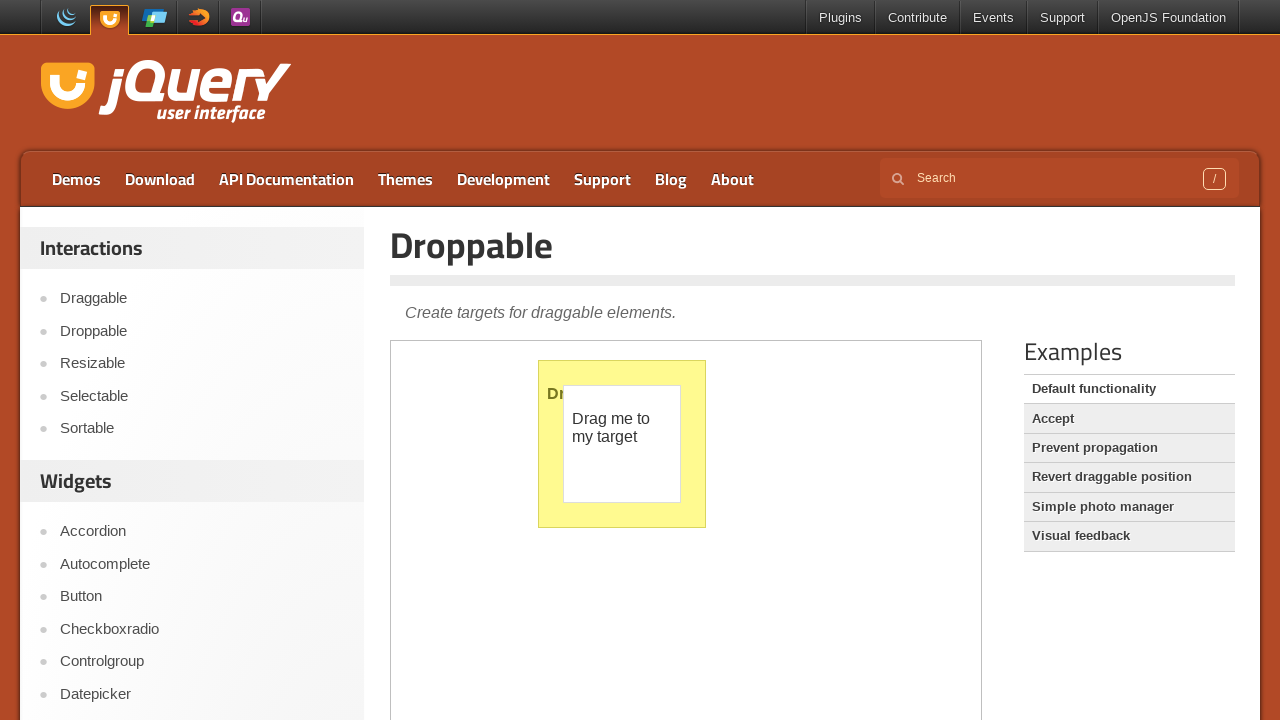

Waited 2 seconds to observe drag and drop result
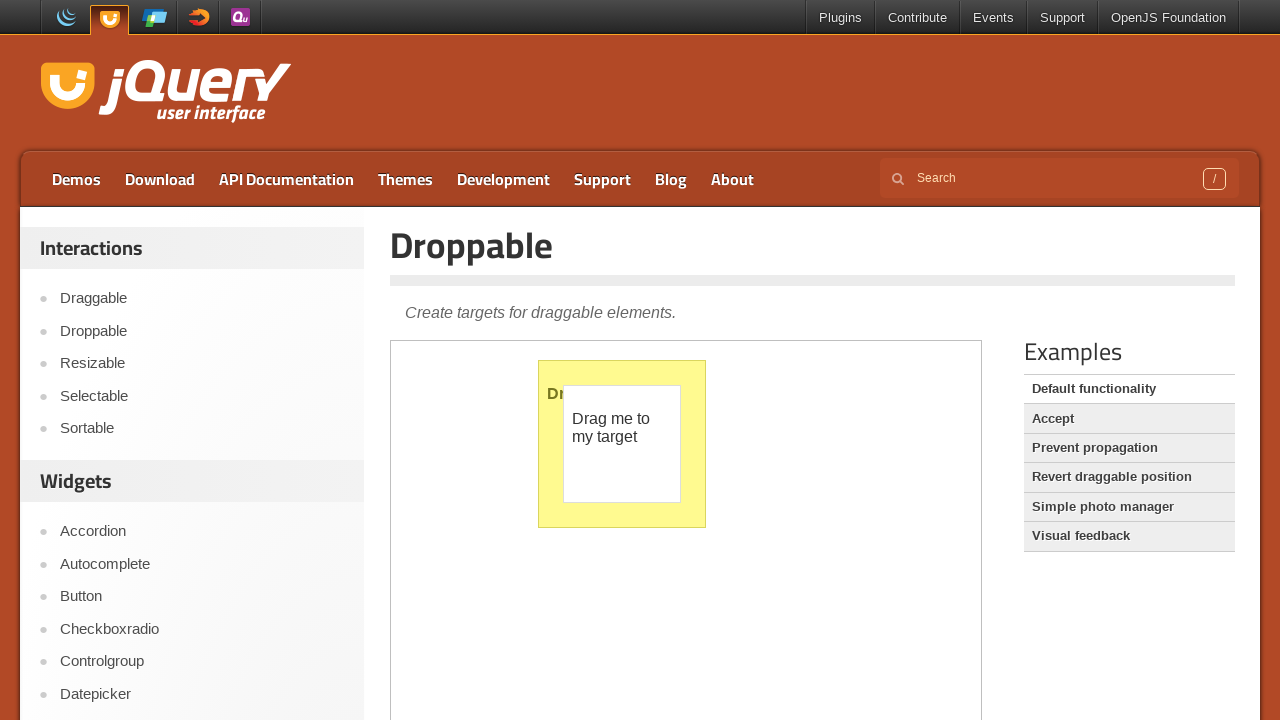

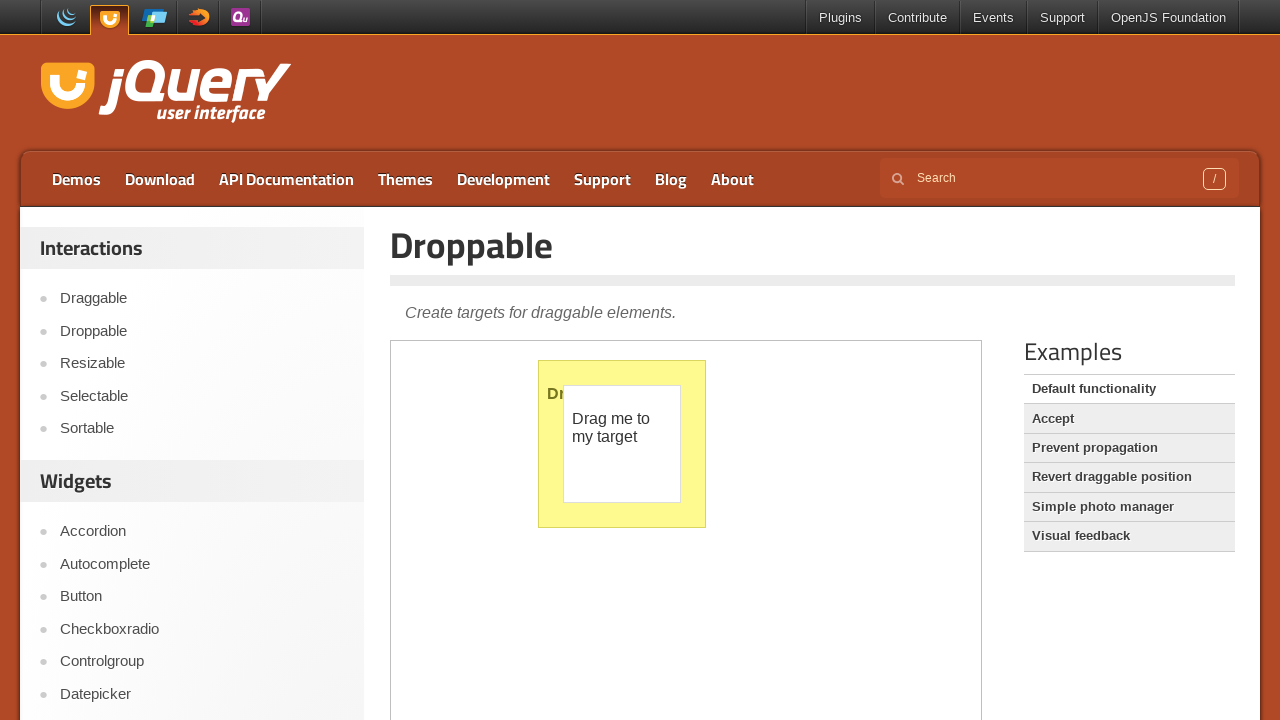